Tests registration form submission by filling in first name, last name, and email fields, then verifying successful registration message

Starting URL: http://suninjuly.github.io/registration1.html

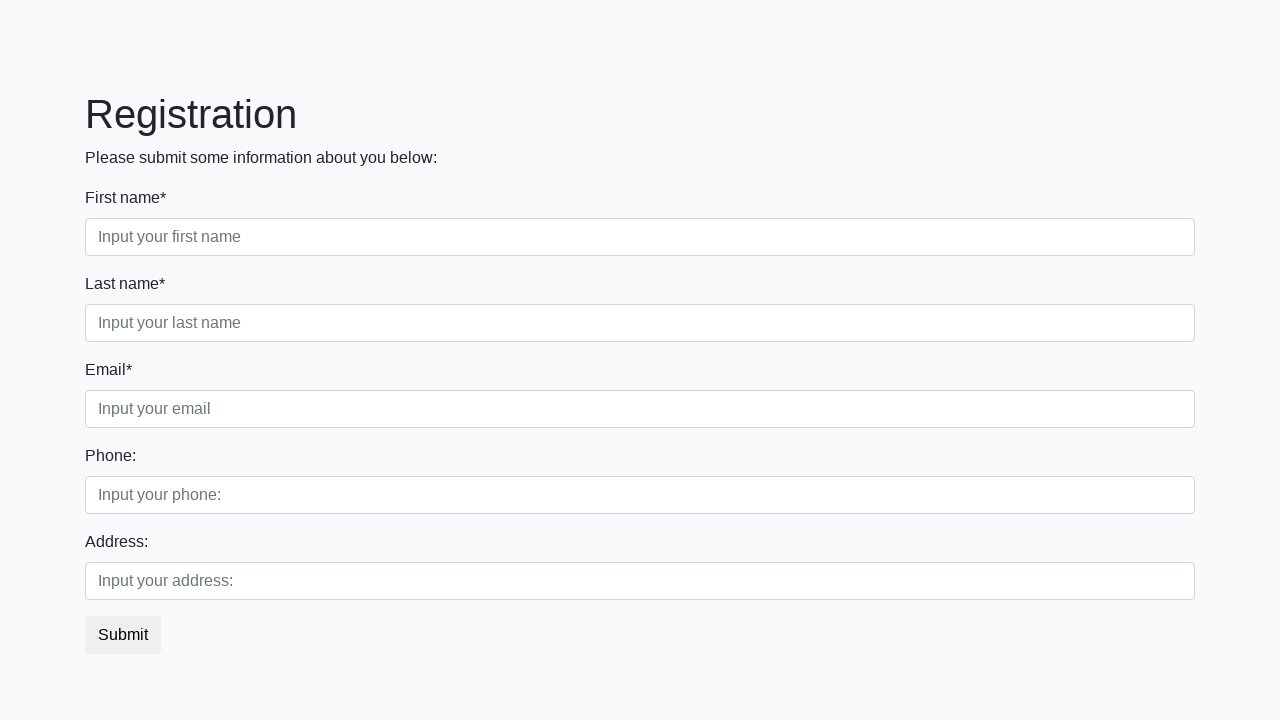

Filled first name field with 'John' on div.first_block > div.form-group.first_class > input
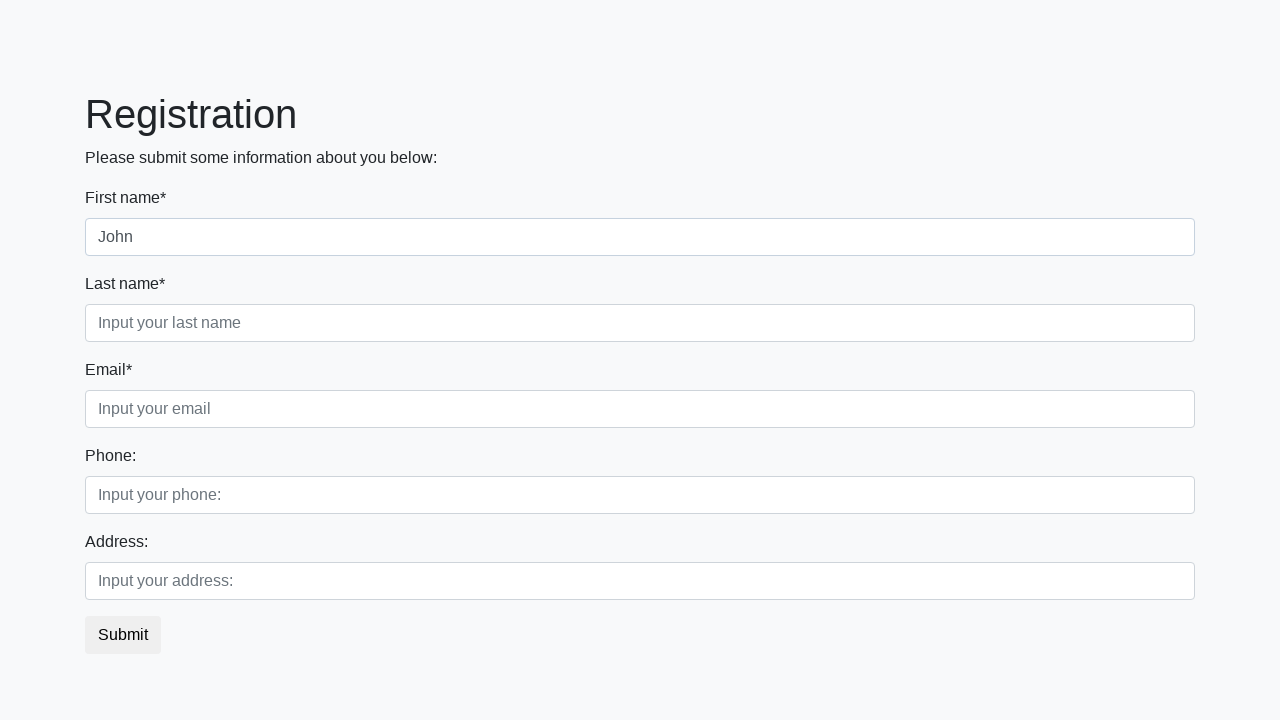

Filled last name field with 'Smith' on div.first_block > div.form-group.second_class > input
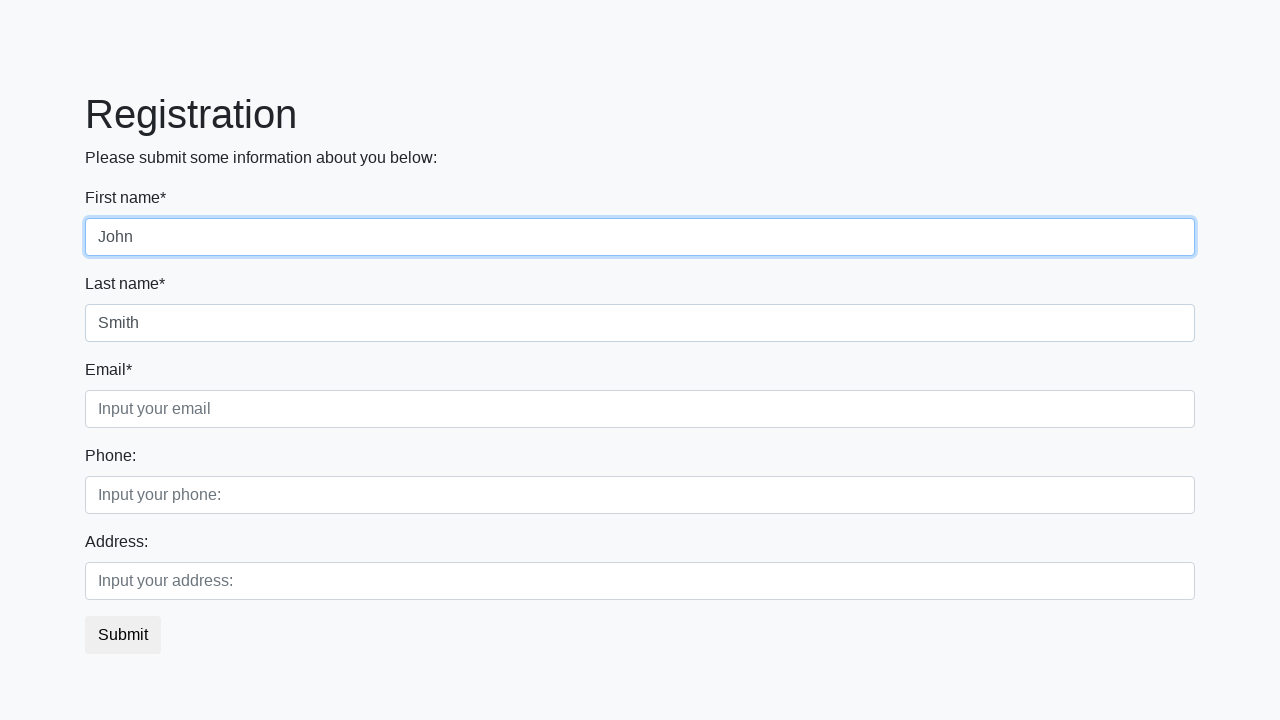

Filled email field with 'john.smith@example.com' on div.first_block > div.form-group.third_class > input
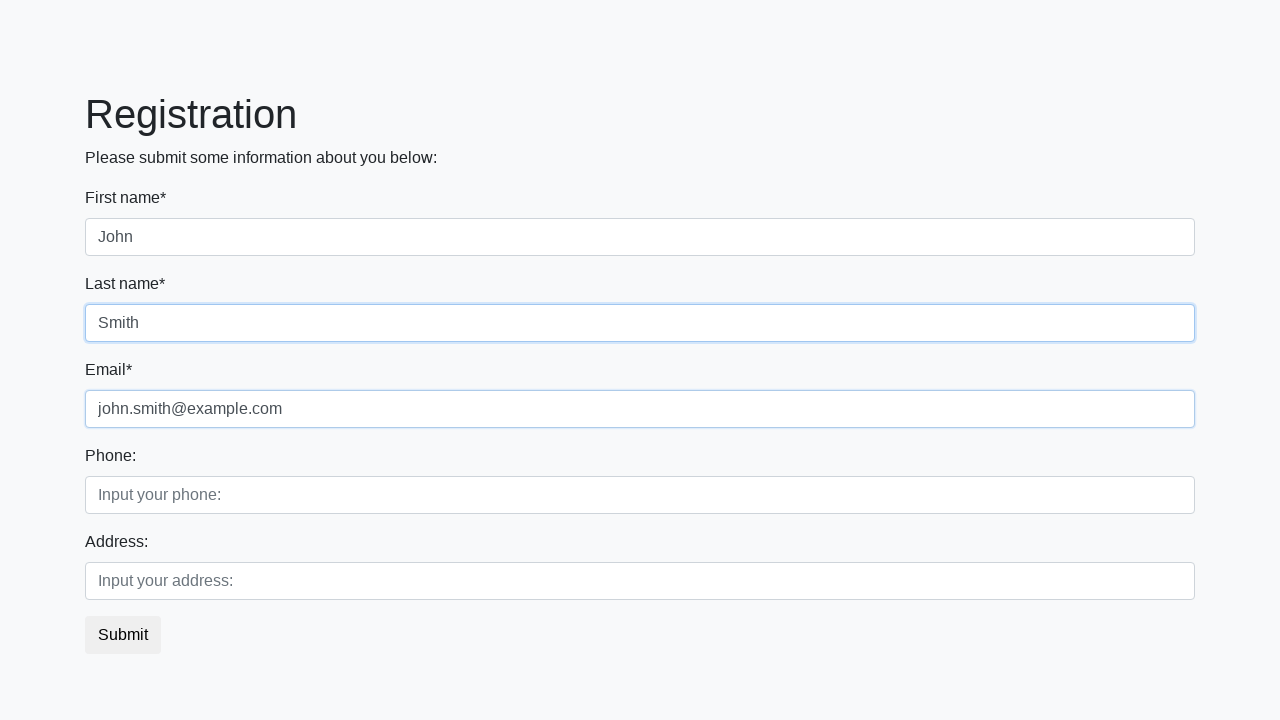

Clicked submit button to register at (123, 635) on button.btn
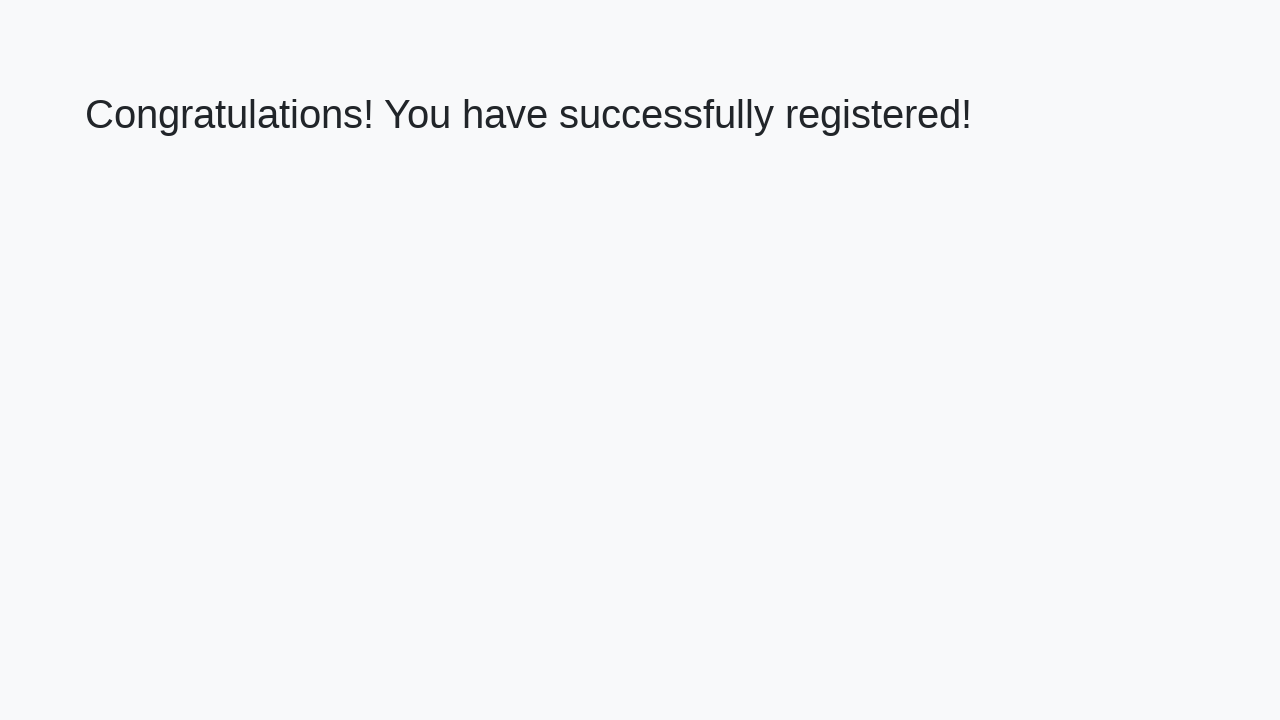

Success message appeared
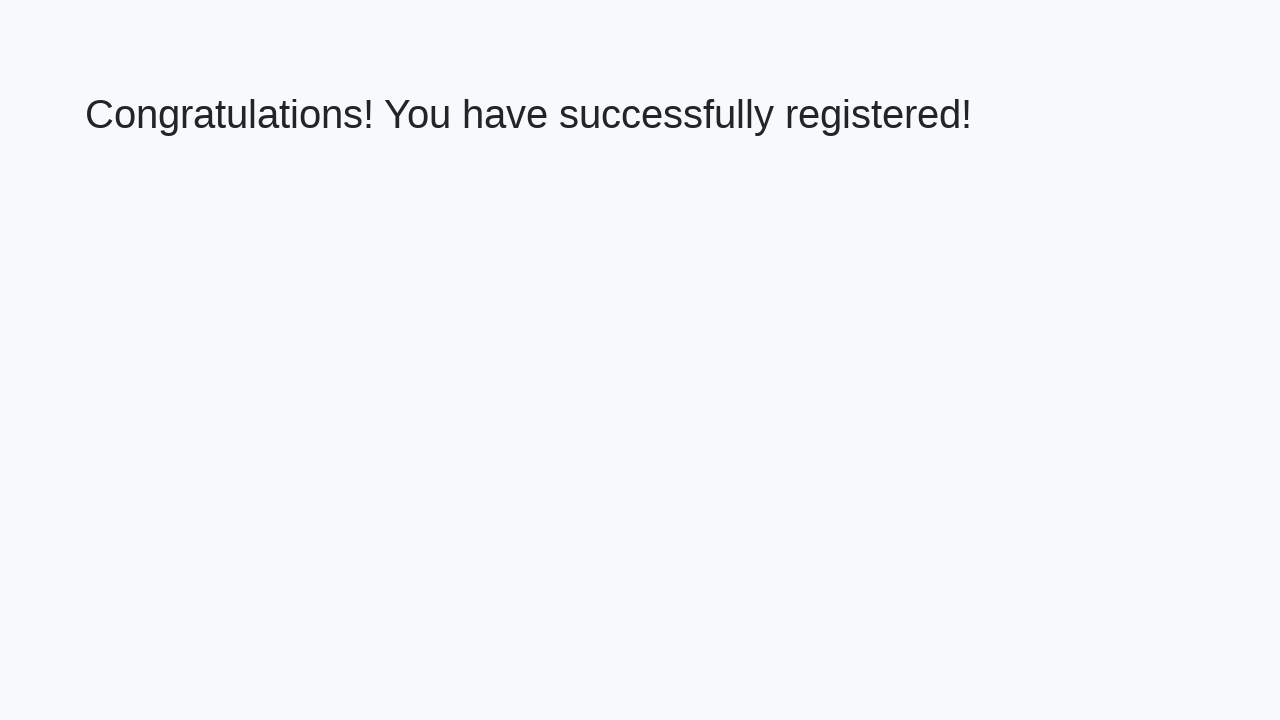

Retrieved success message text
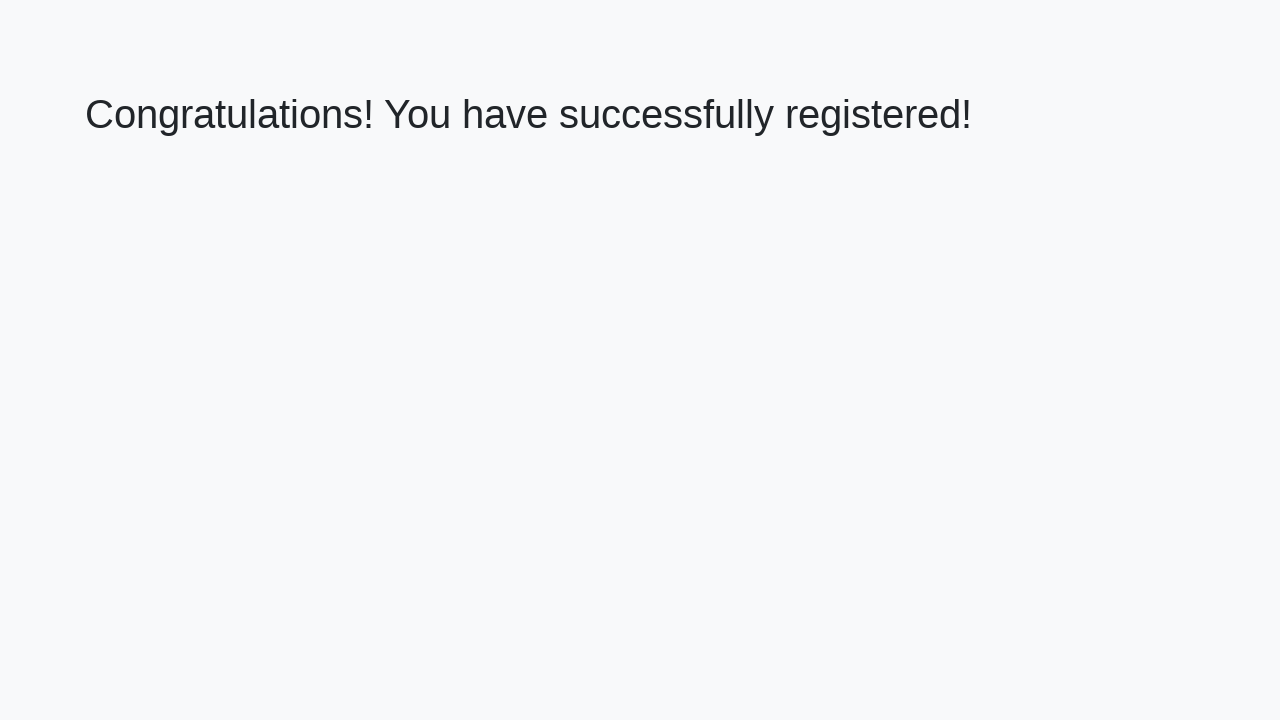

Verified success message: 'Congratulations! You have successfully registered!'
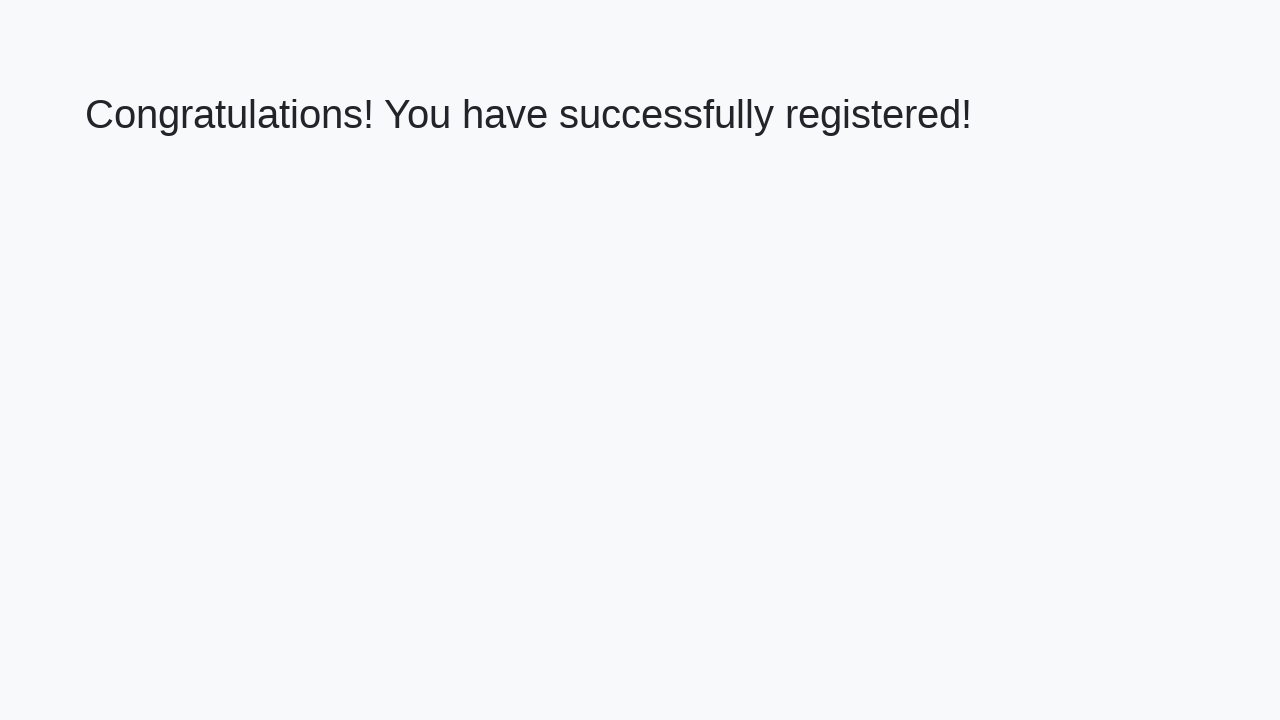

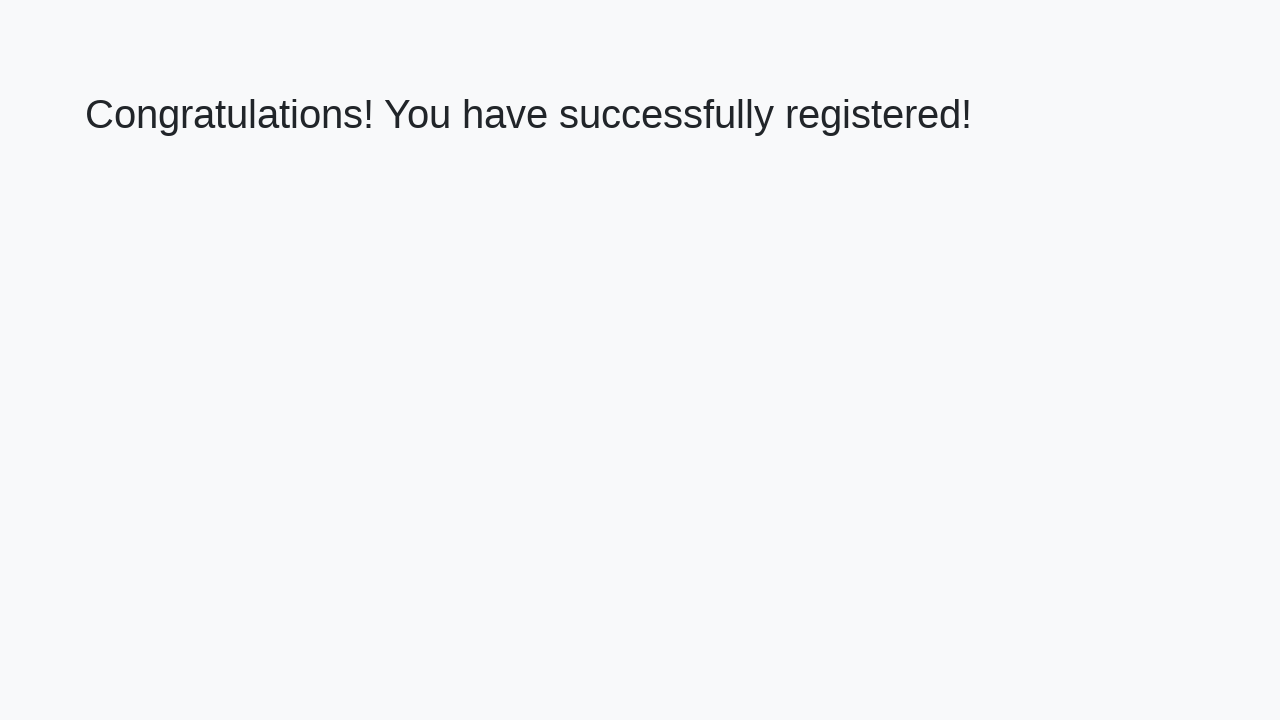